Navigates to Python.org homepage and verifies that the event widget is displayed with event times and event names.

Starting URL: https://www.python.org

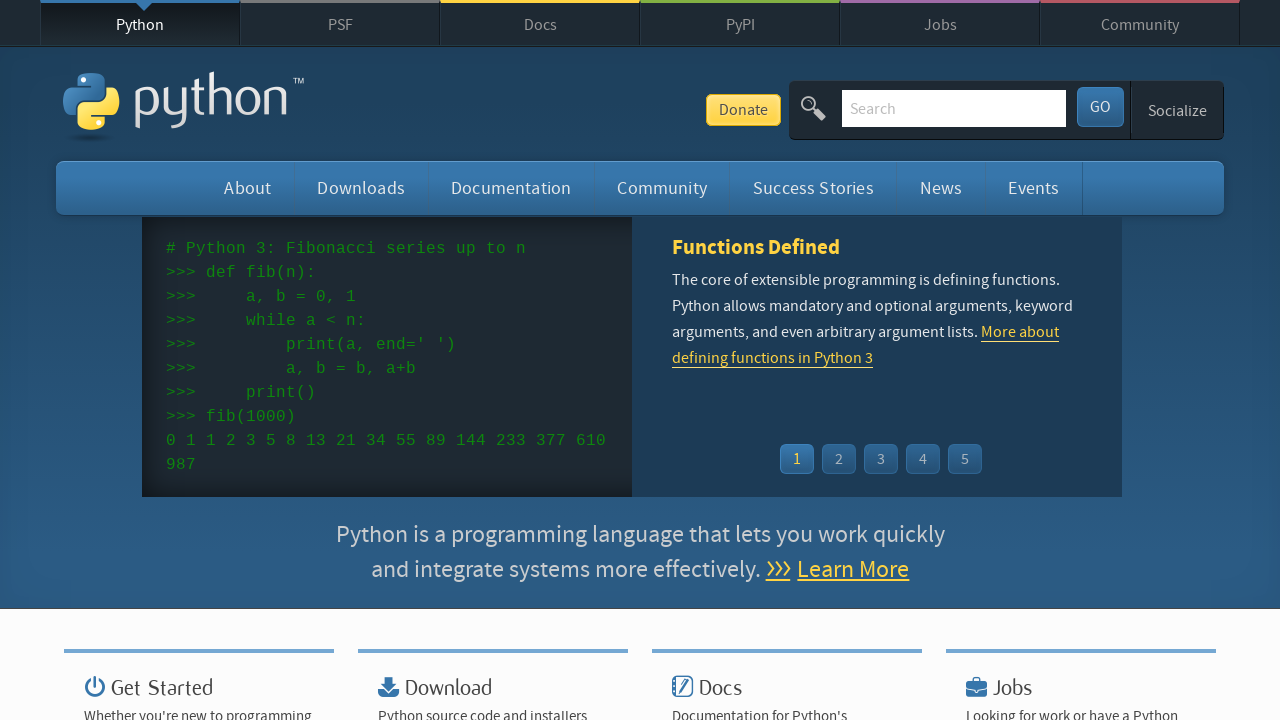

Navigated to Python.org homepage
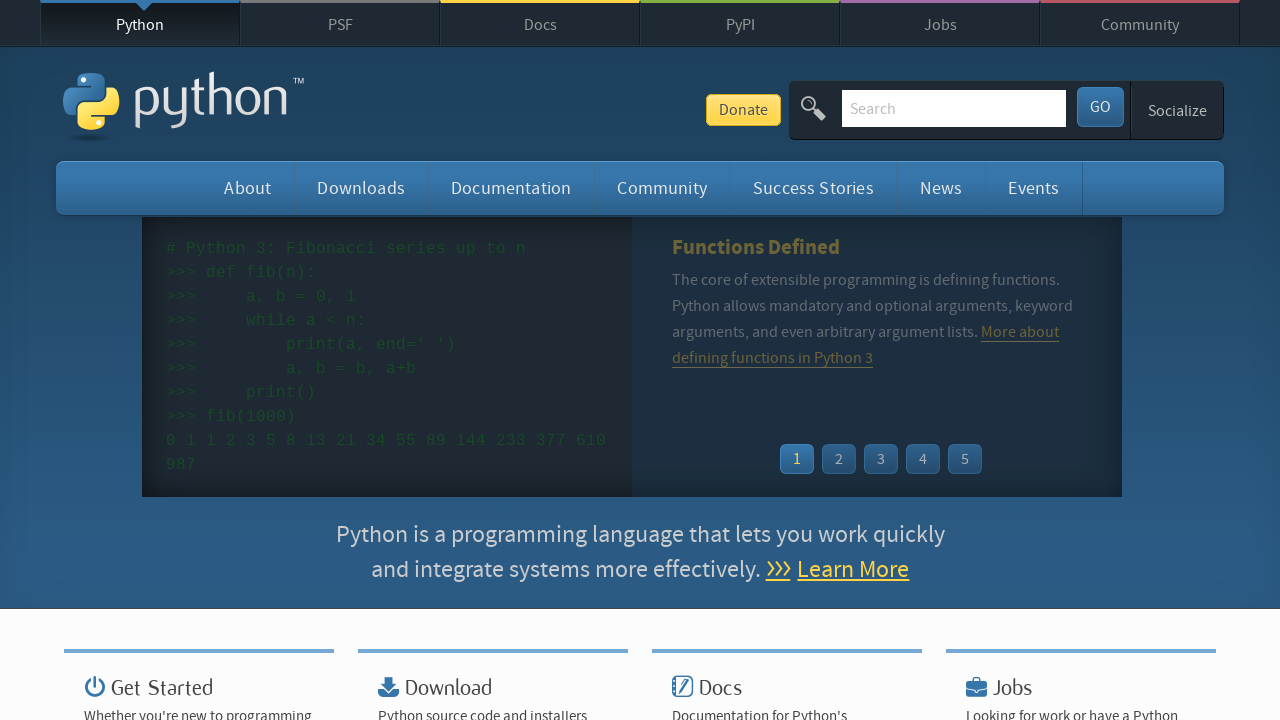

Event widget loaded and visible
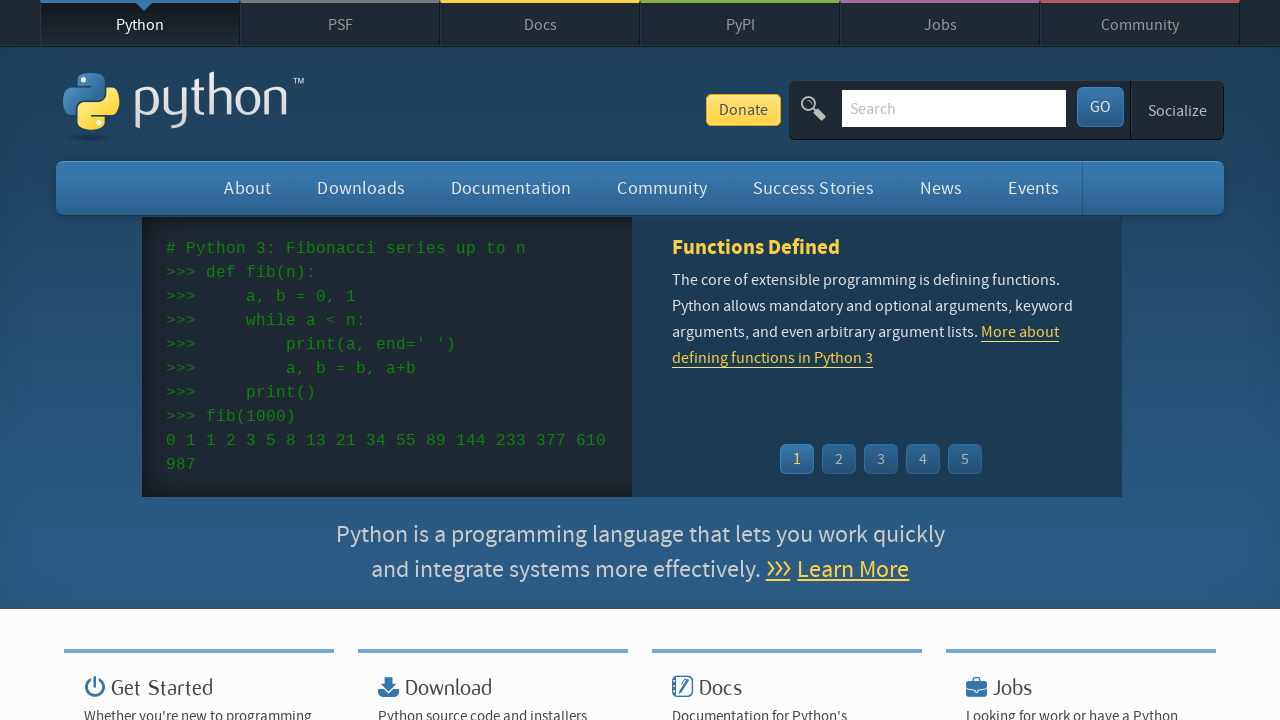

Event times are displayed in the widget
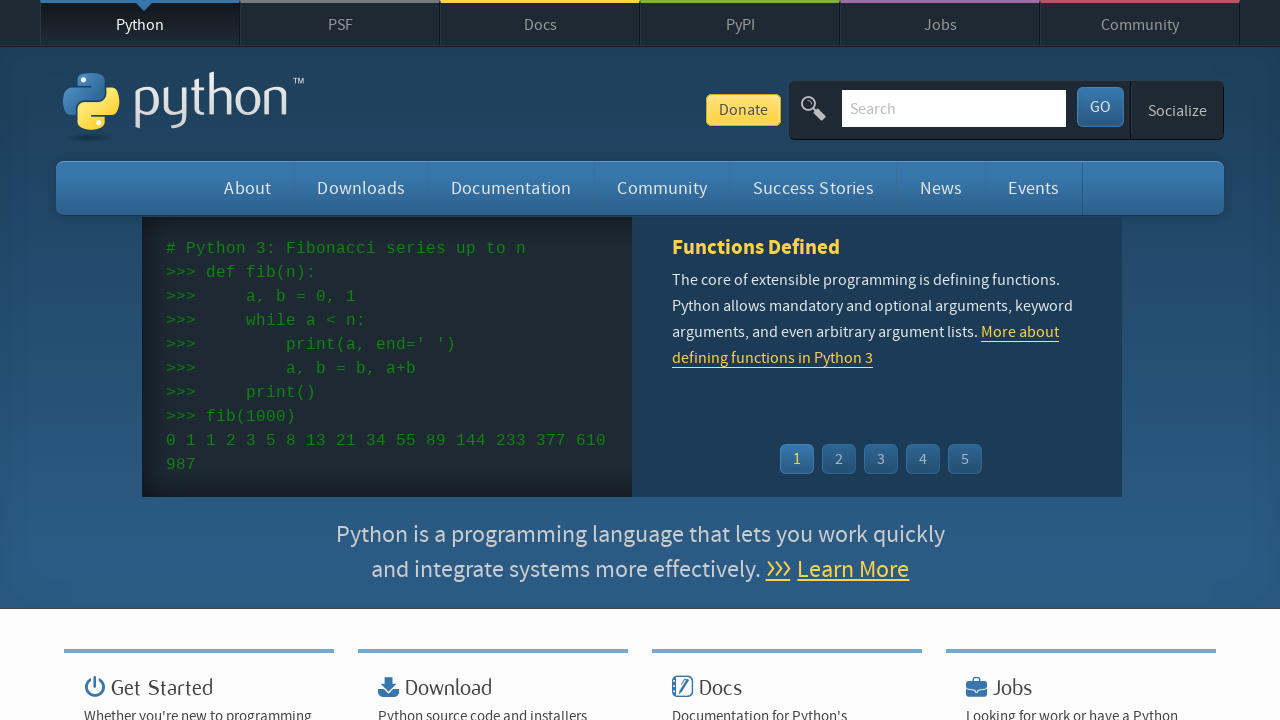

Event names and links are displayed in the widget
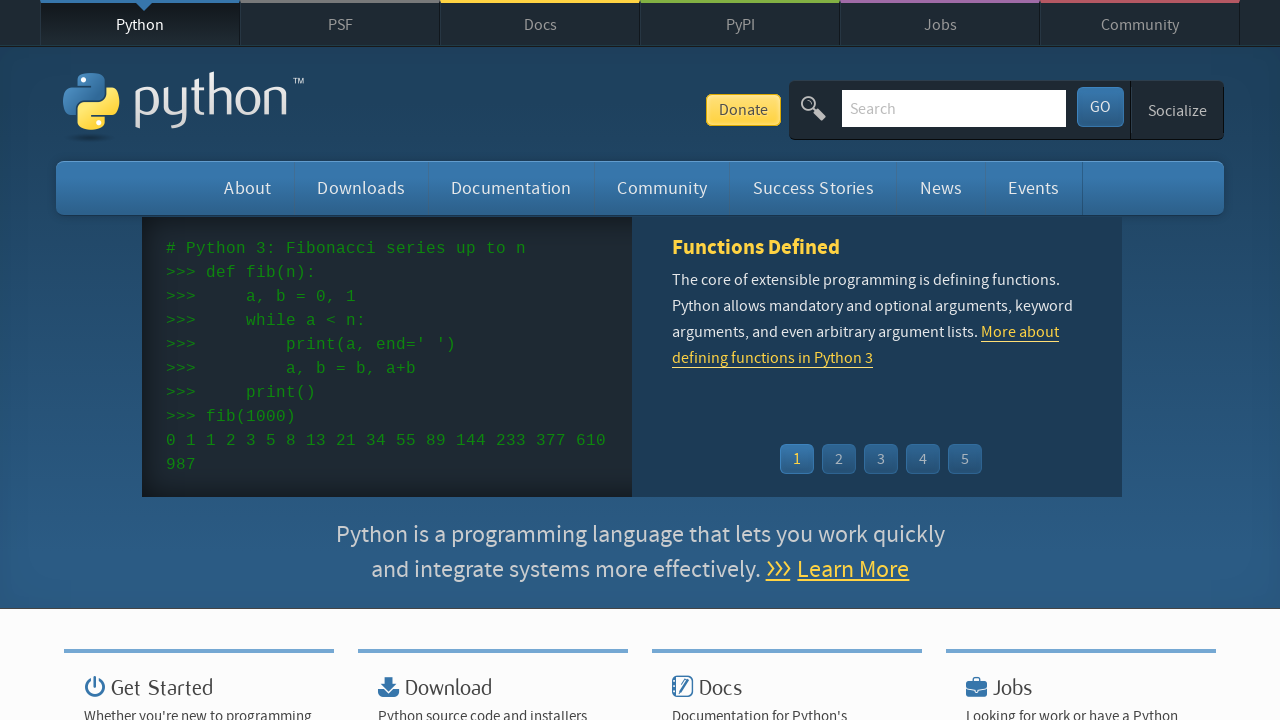

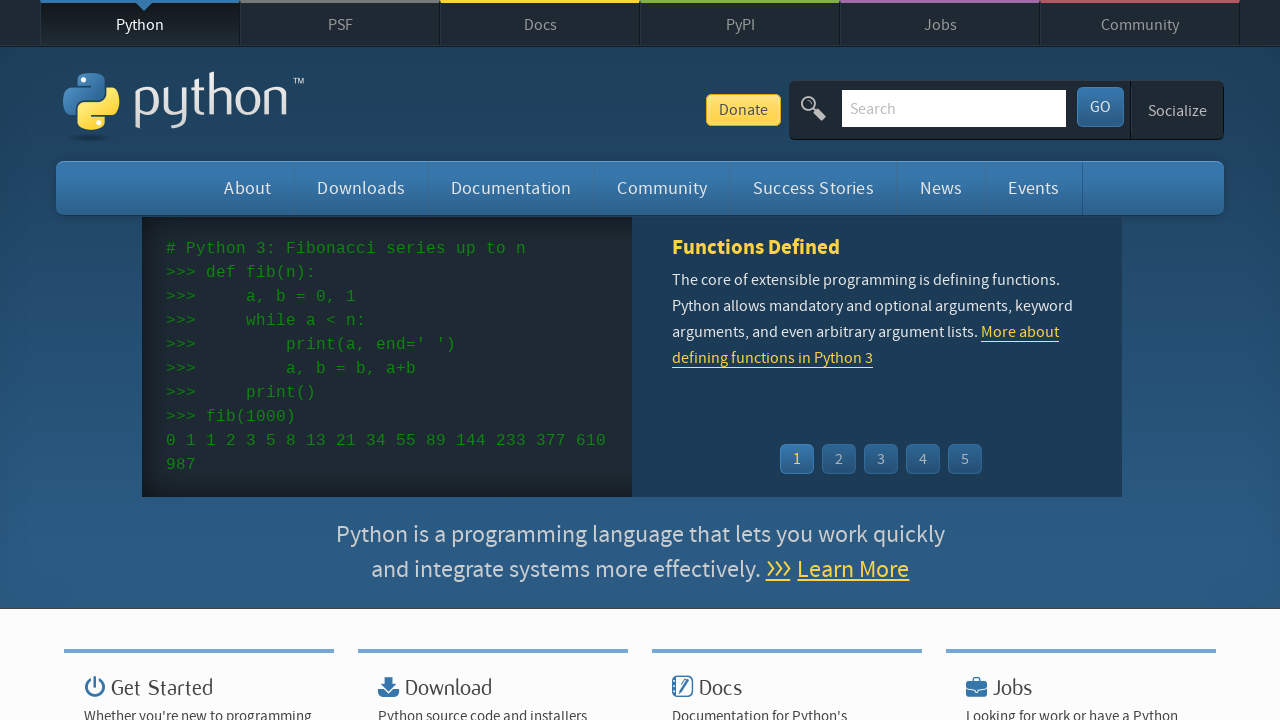